Navigates to Kodnest website and clicks the "Register for Demo" button

Starting URL: https://www.kodnest.com

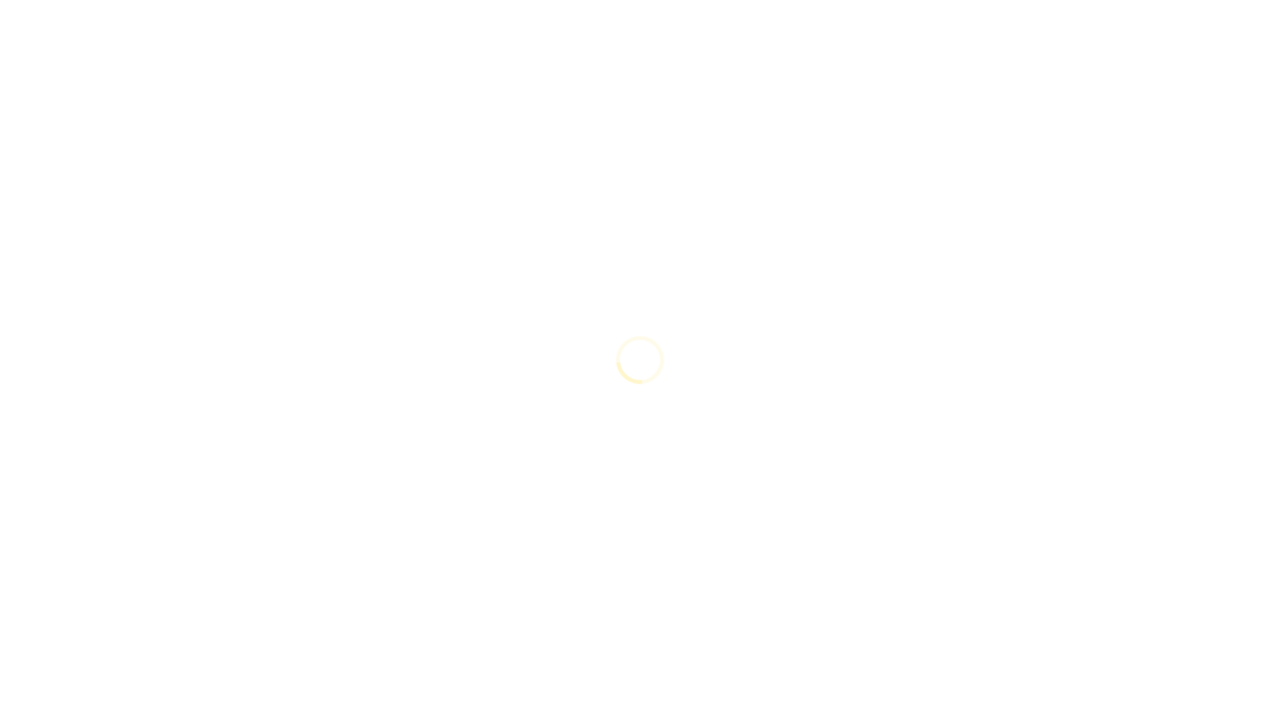

Navigated to Kodnest website
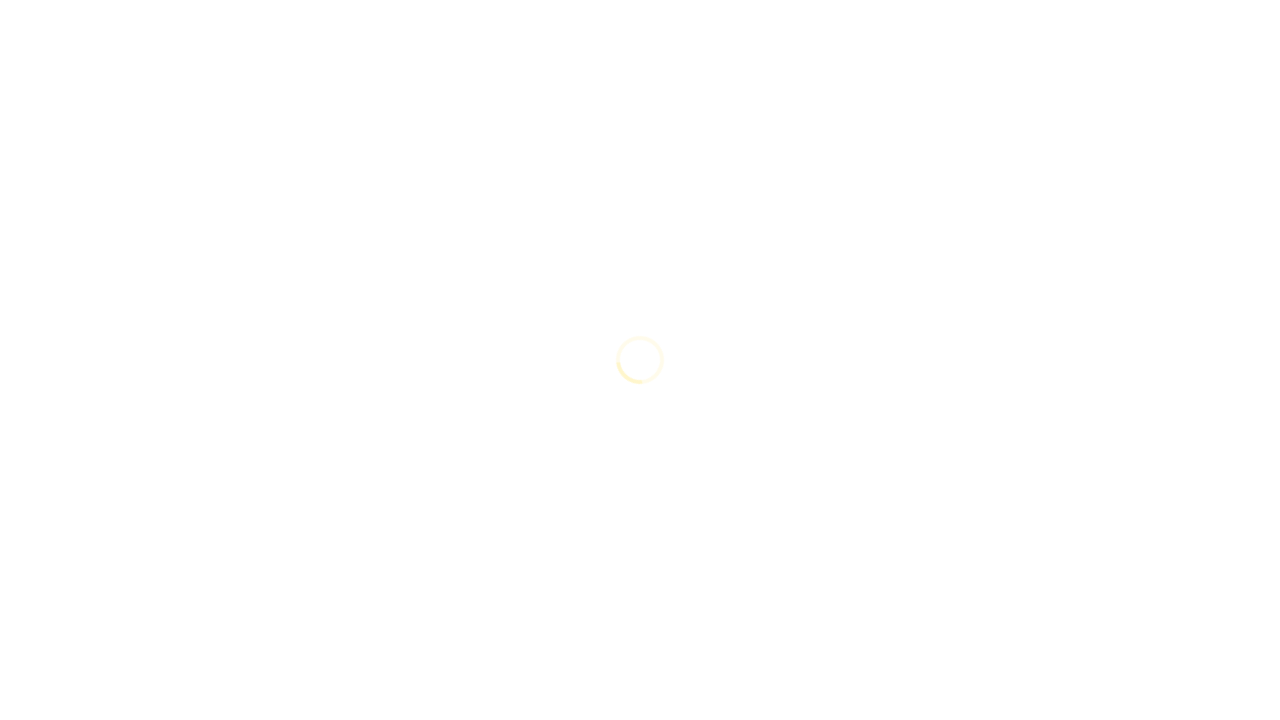

Waited 5 seconds for page to load
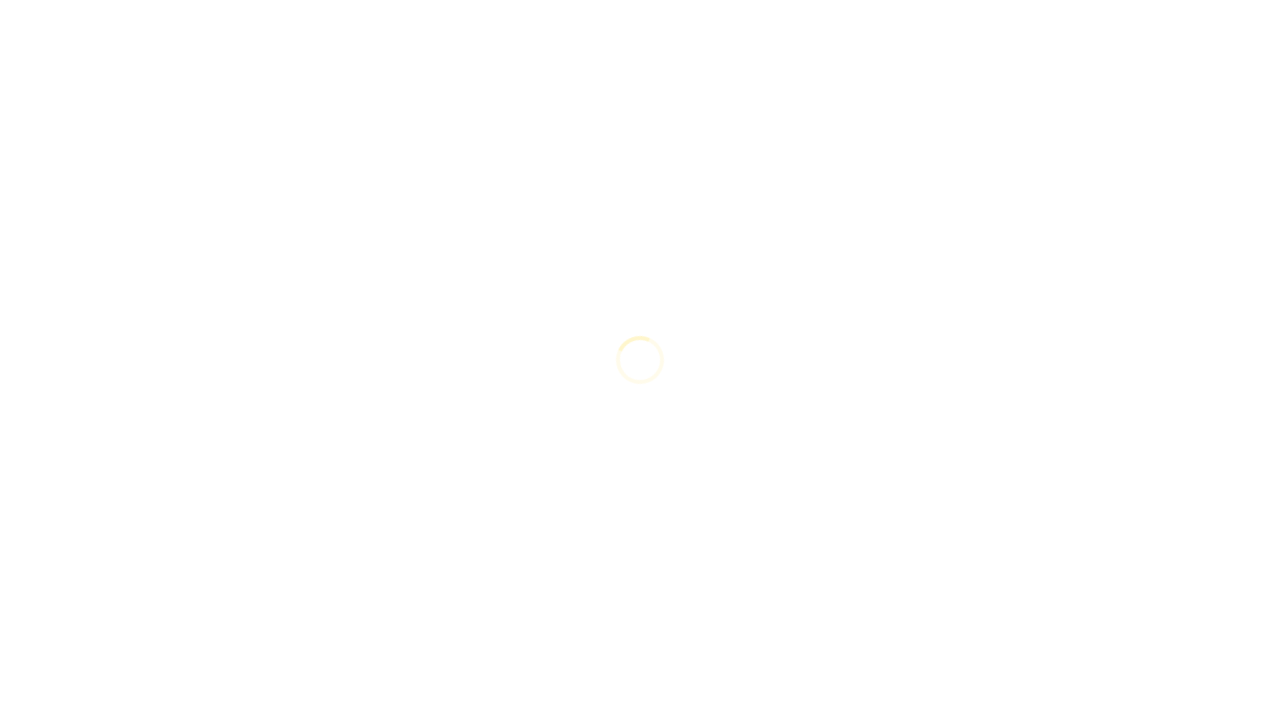

Clicked the 'Register for Demo' button at (1063, 678) on xpath=//span[text()='Register for Demo']
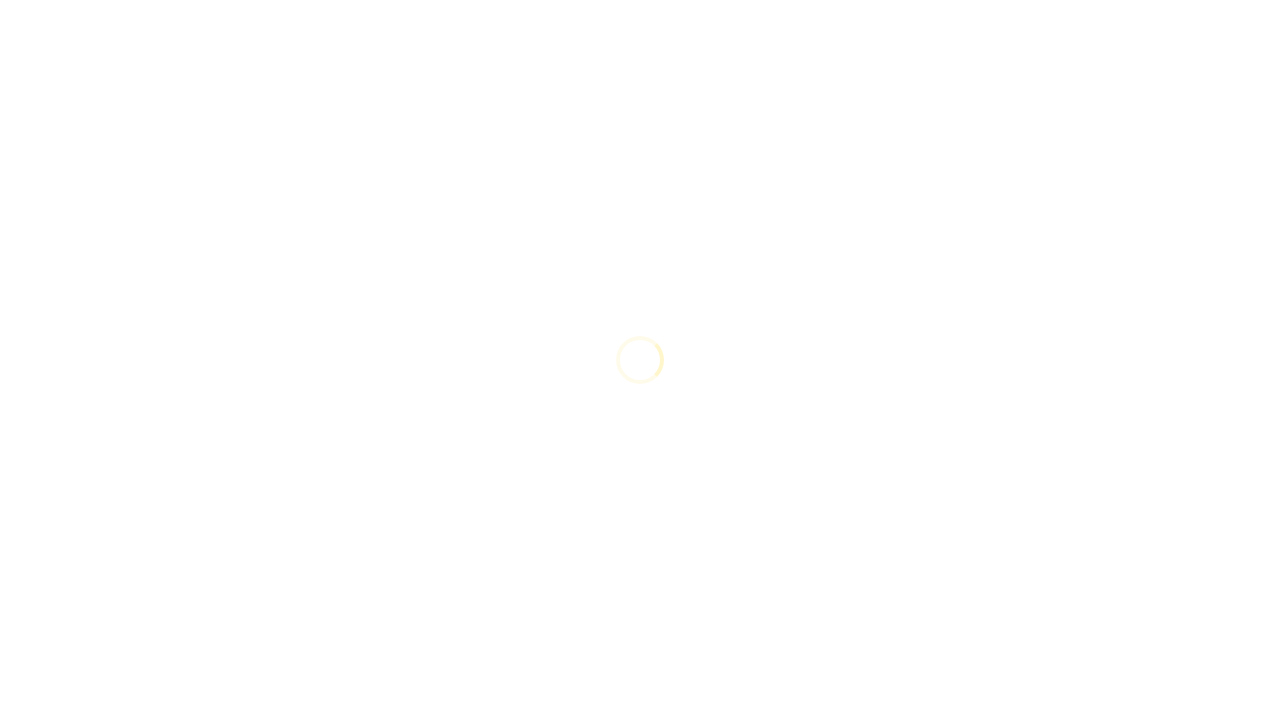

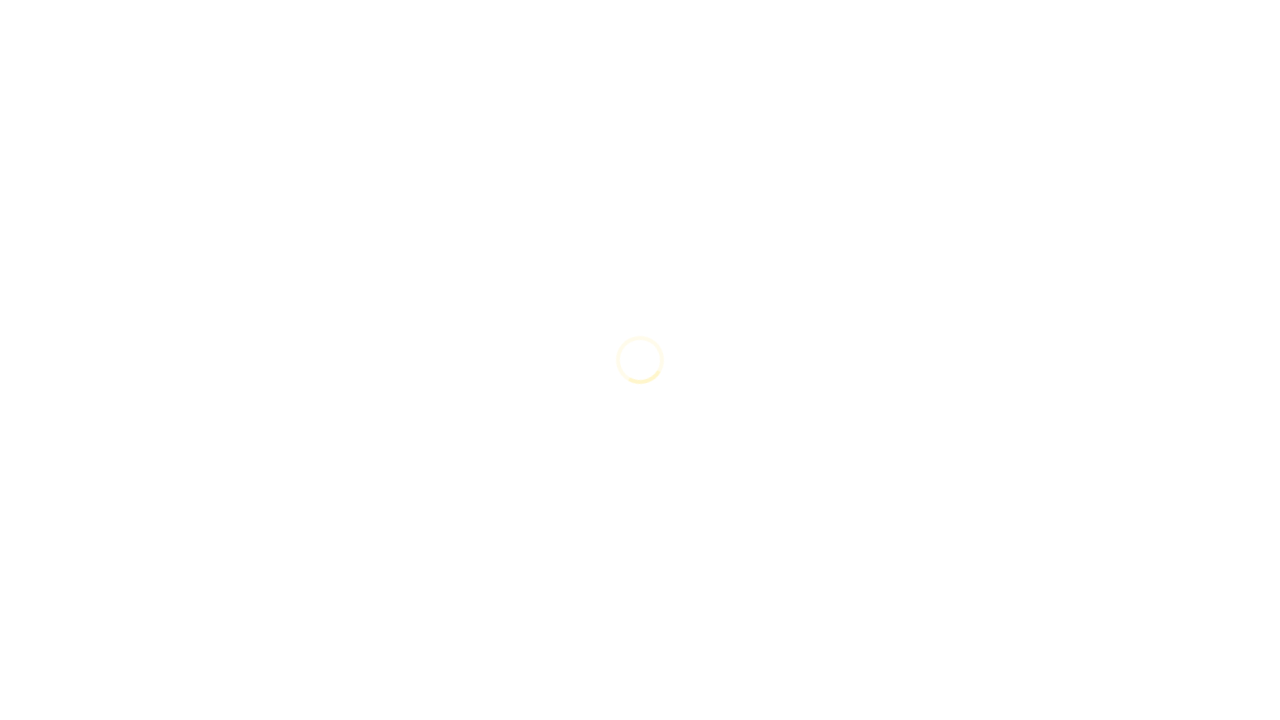